Tests an online calculator by clicking on canvas elements at specific coordinates to perform a subtraction operation (3 - 1 =) within an iframe.

Starting URL: https://www.online-calculator.com/full-screen-calculator/

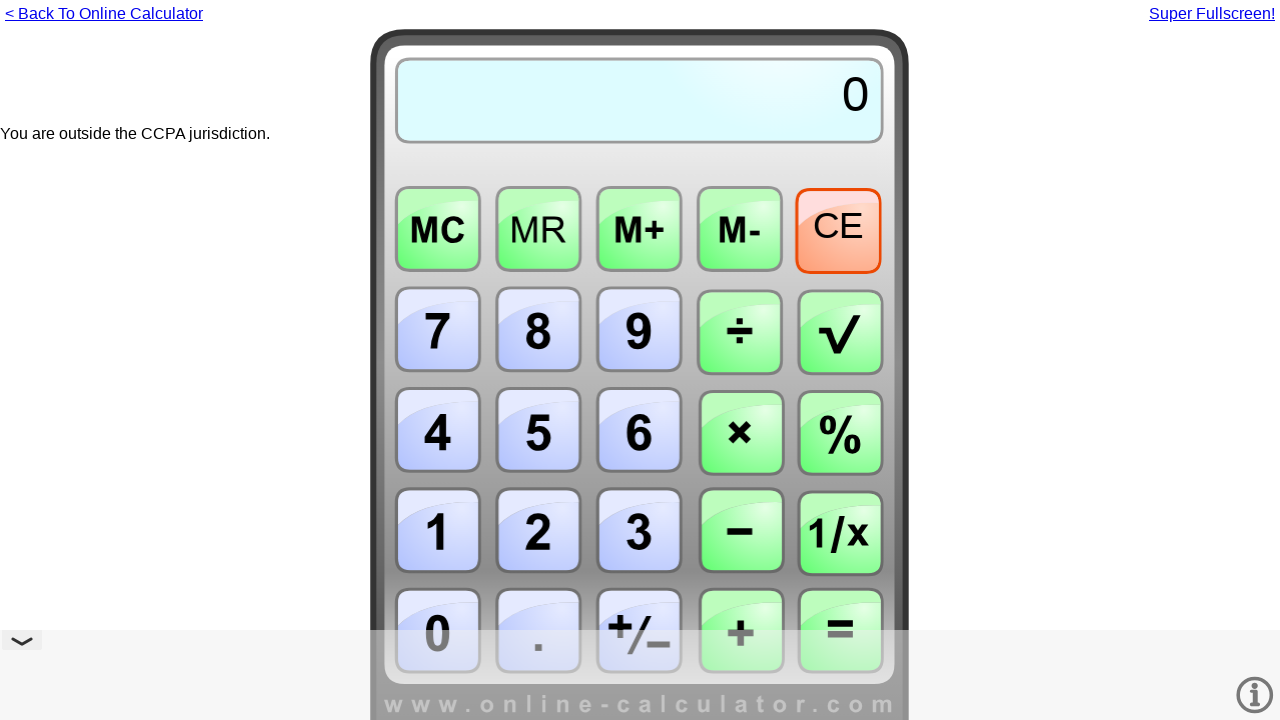

Located iframe with id 'fullframe'
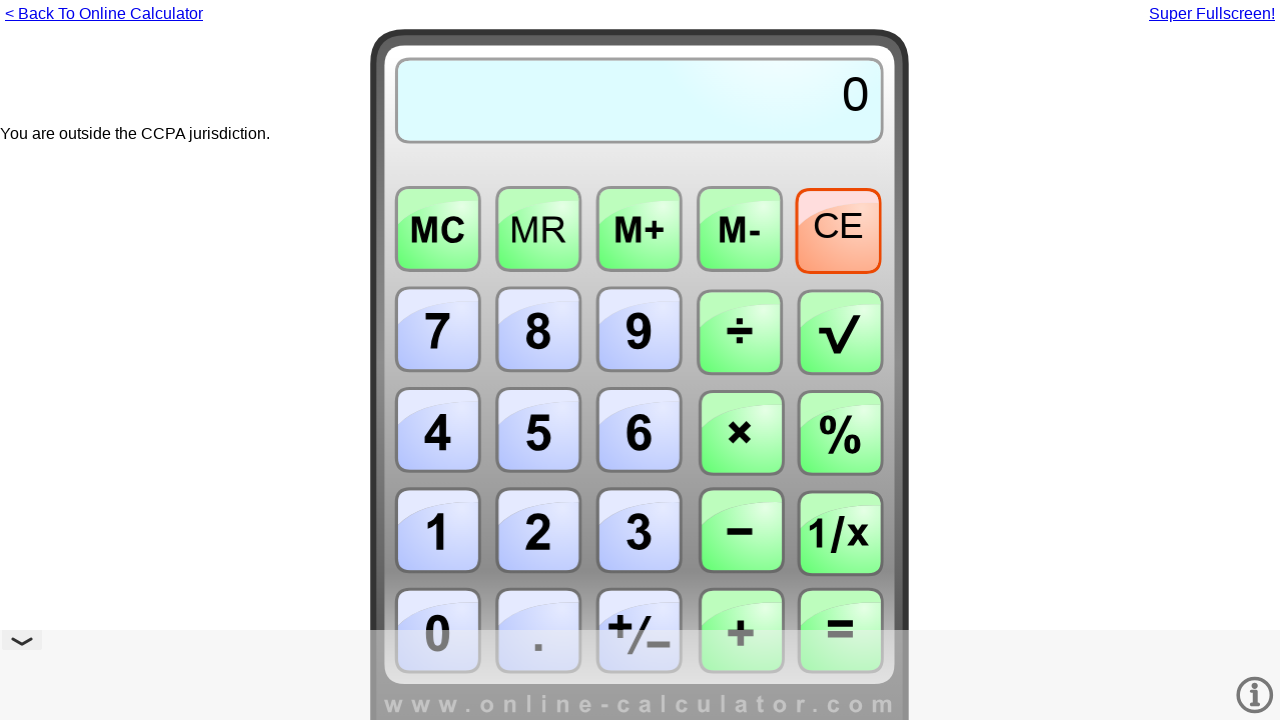

Canvas element is now visible
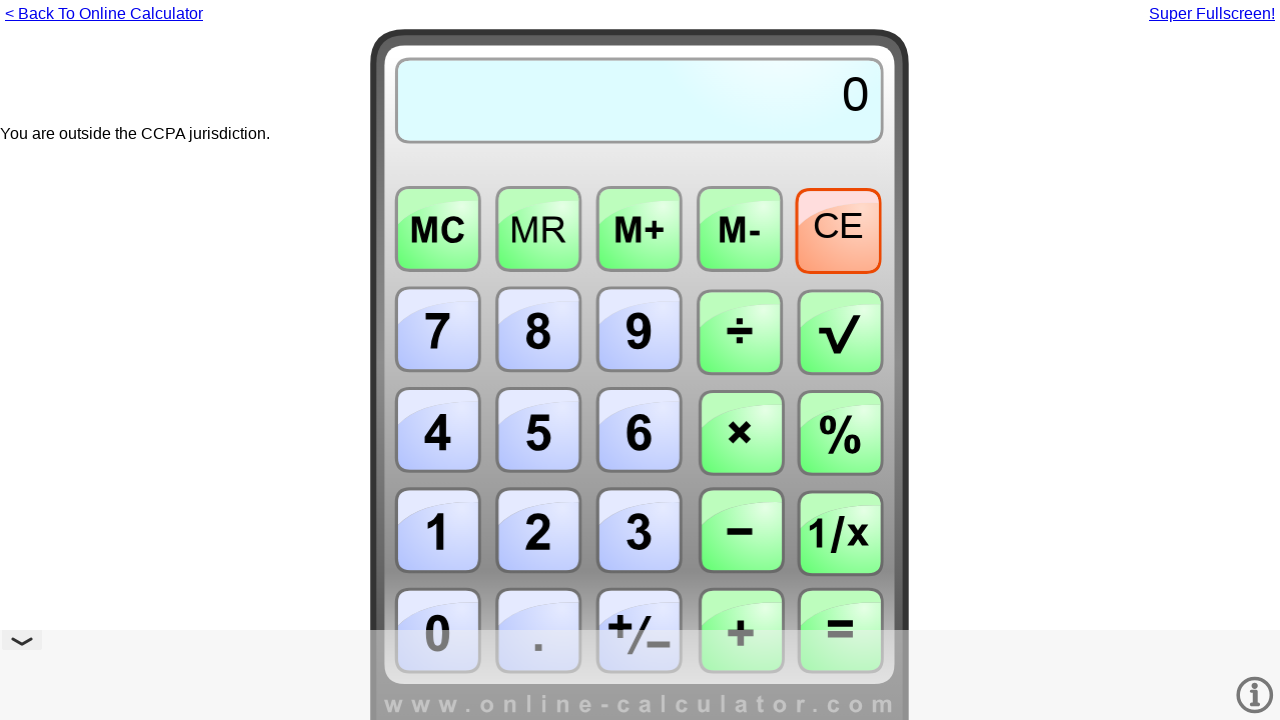

Clicked on number 3 at (640, 506) on #fullframe >> internal:control=enter-frame >> #canvas
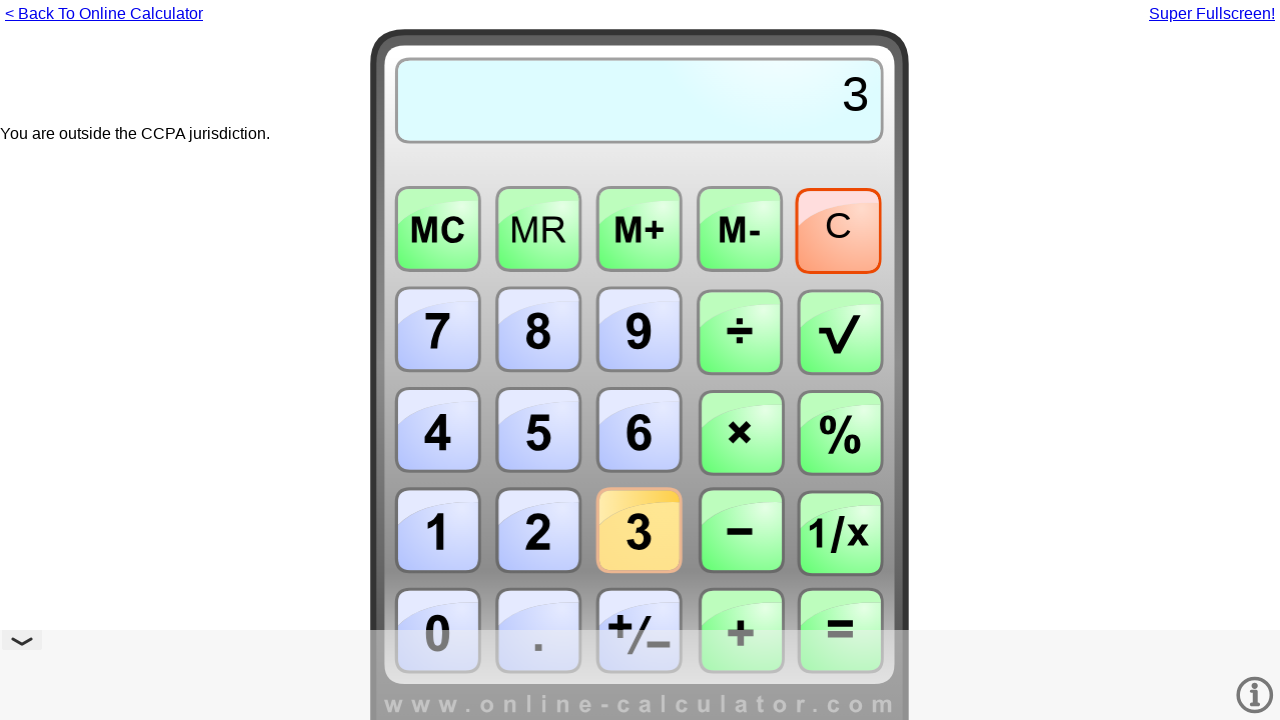

Waited 500ms for UI response
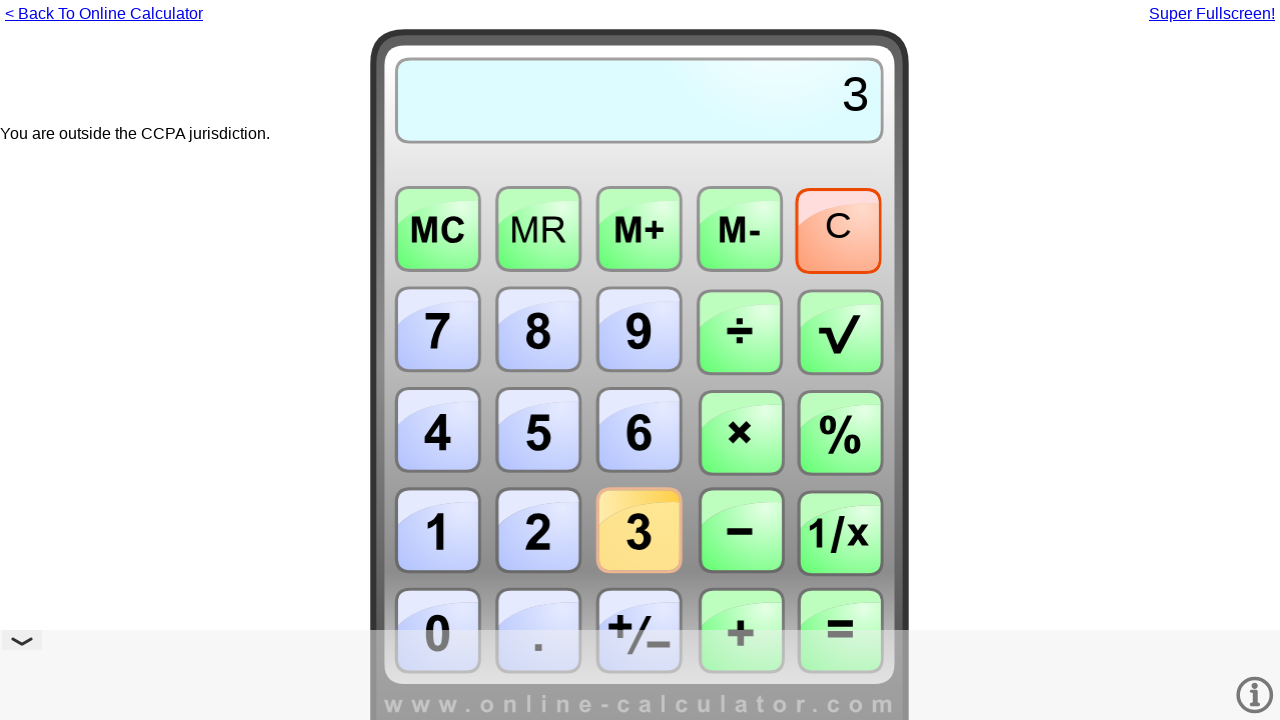

Clicked on subtract sign (-) at (710, 506) on #fullframe >> internal:control=enter-frame >> #canvas
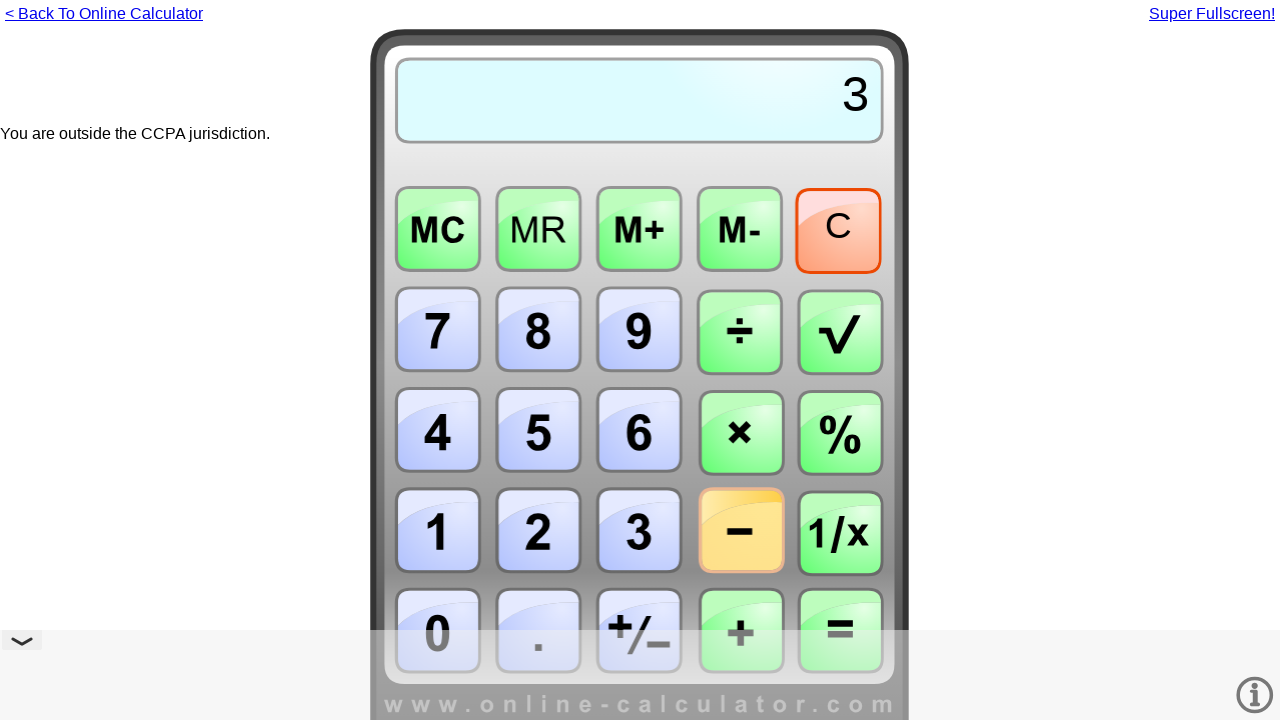

Waited 500ms for UI response
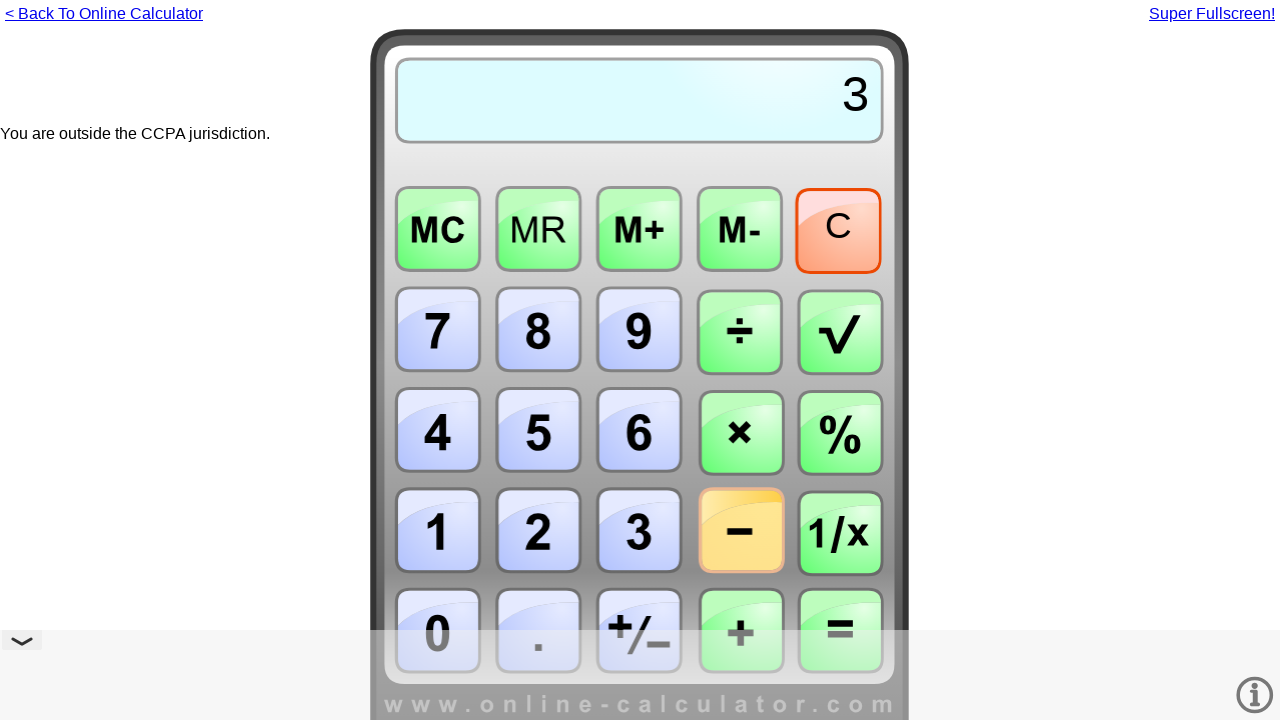

Clicked on number 1 at (571, 506) on #fullframe >> internal:control=enter-frame >> #canvas
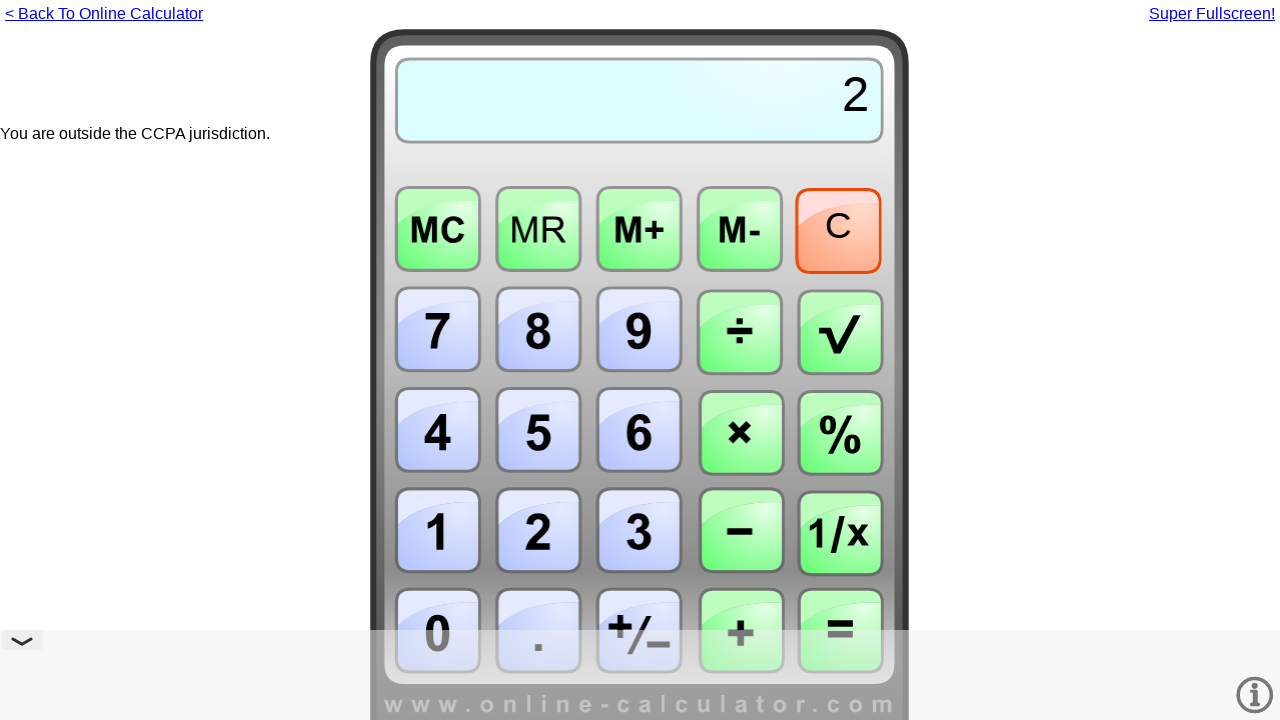

Waited 500ms for UI response
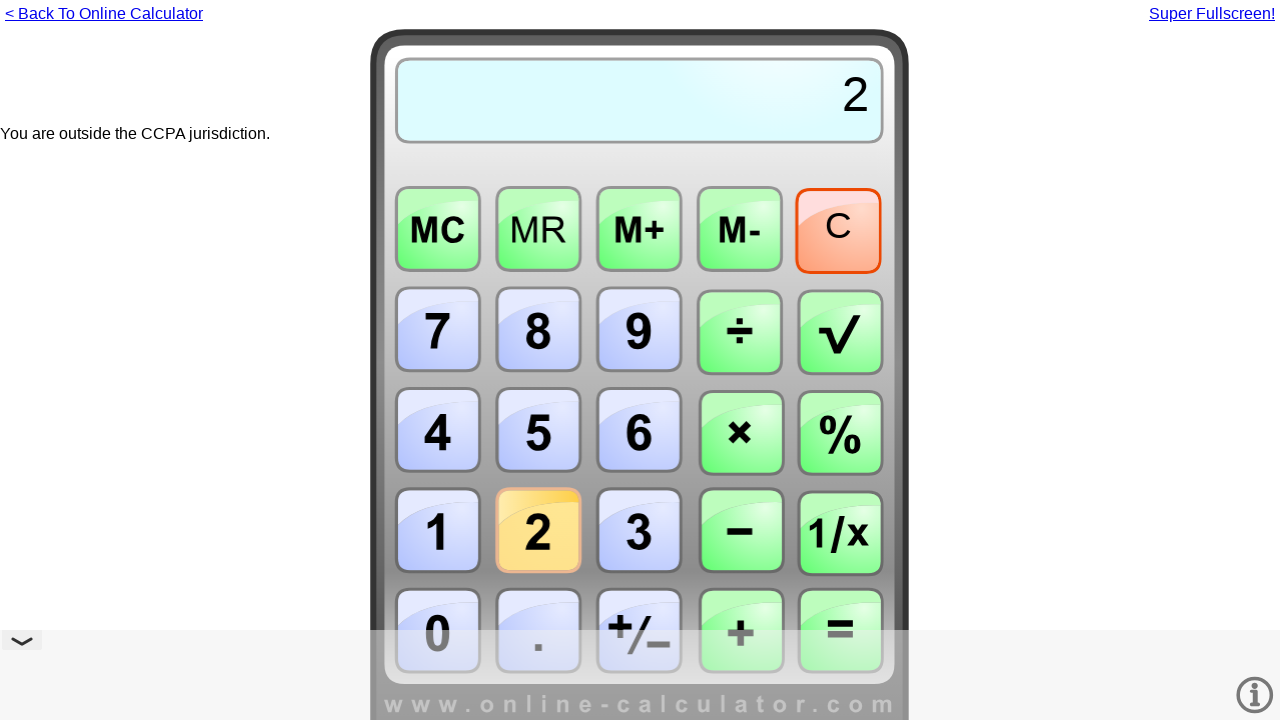

Clicked on equals sign (=) to complete subtraction 3 - 1 at (779, 548) on #fullframe >> internal:control=enter-frame >> #canvas
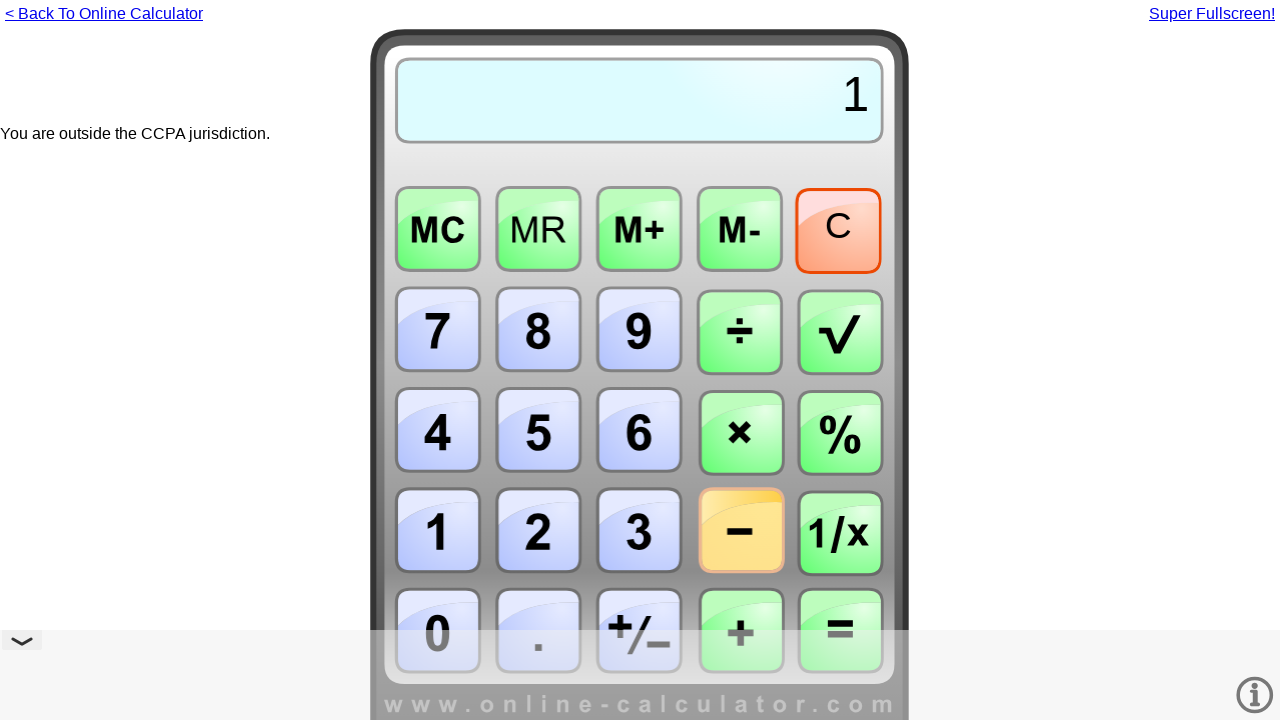

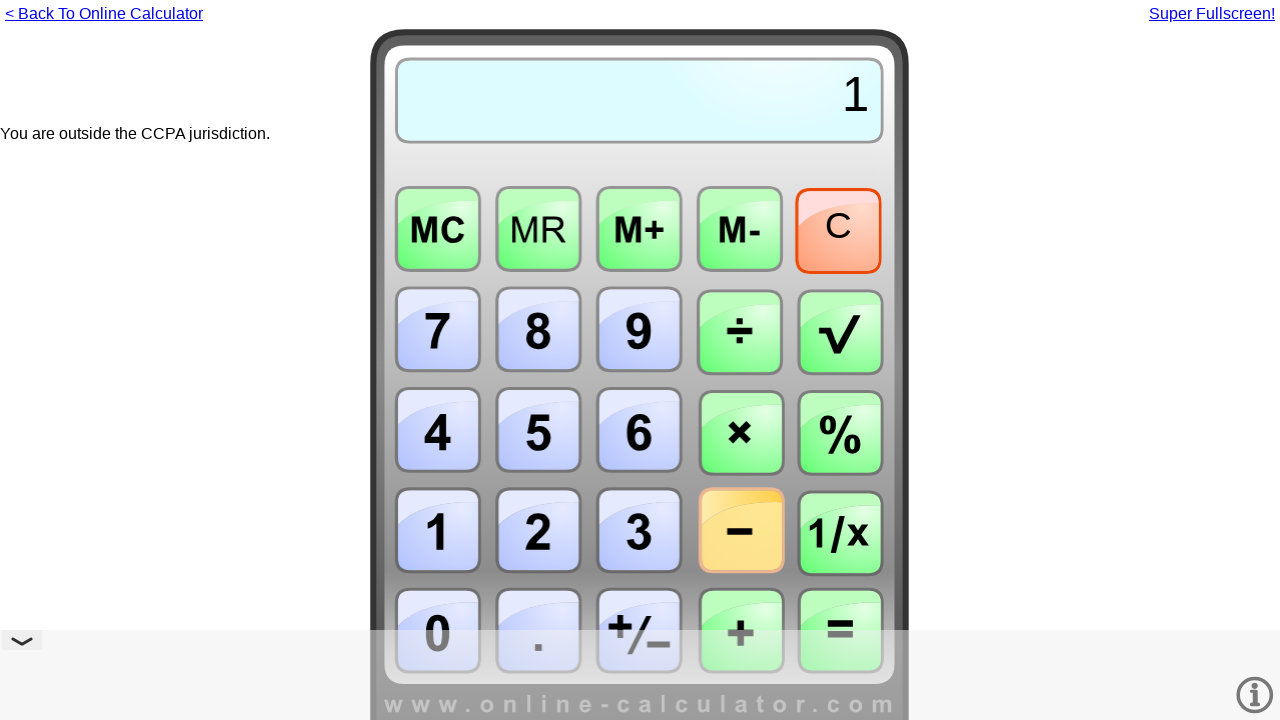